Navigates to anhtester.com and clicks on the "Website Testing" section heading to test basic navigation functionality.

Starting URL: https://anhtester.com

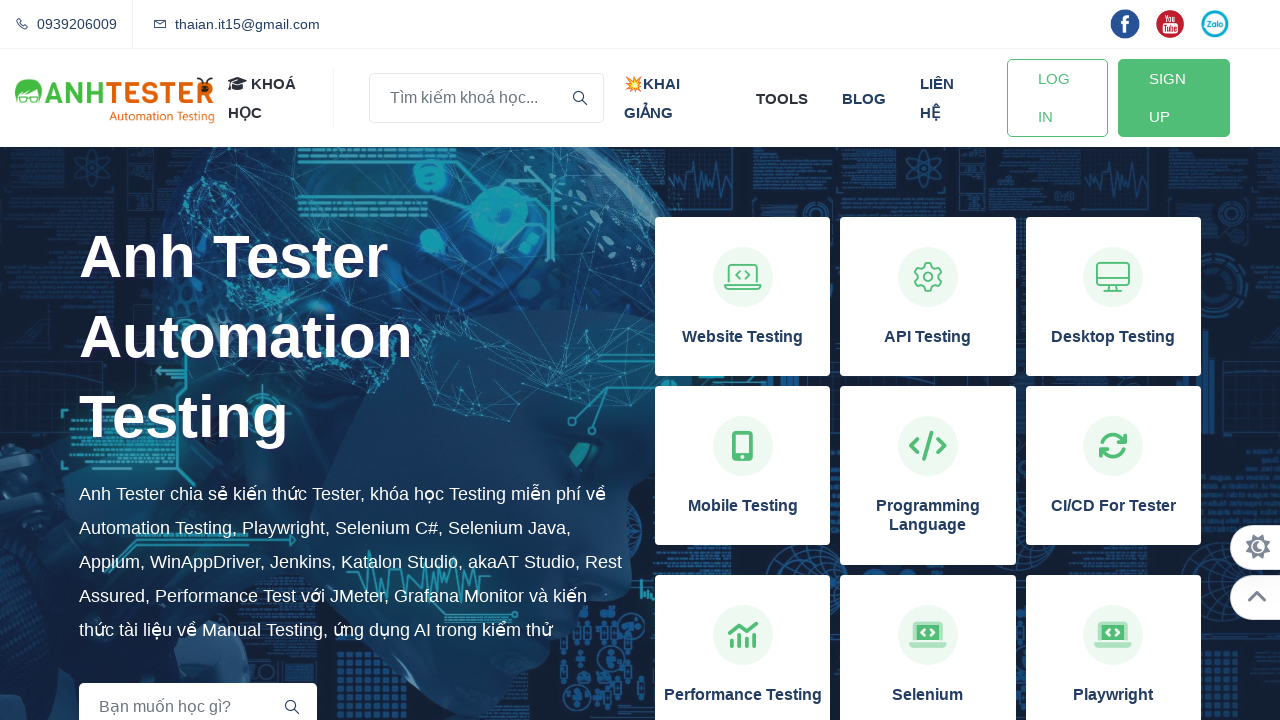

Clicked on the 'Website Testing' section heading at (743, 337) on xpath=//h3[normalize-space()='Website Testing']
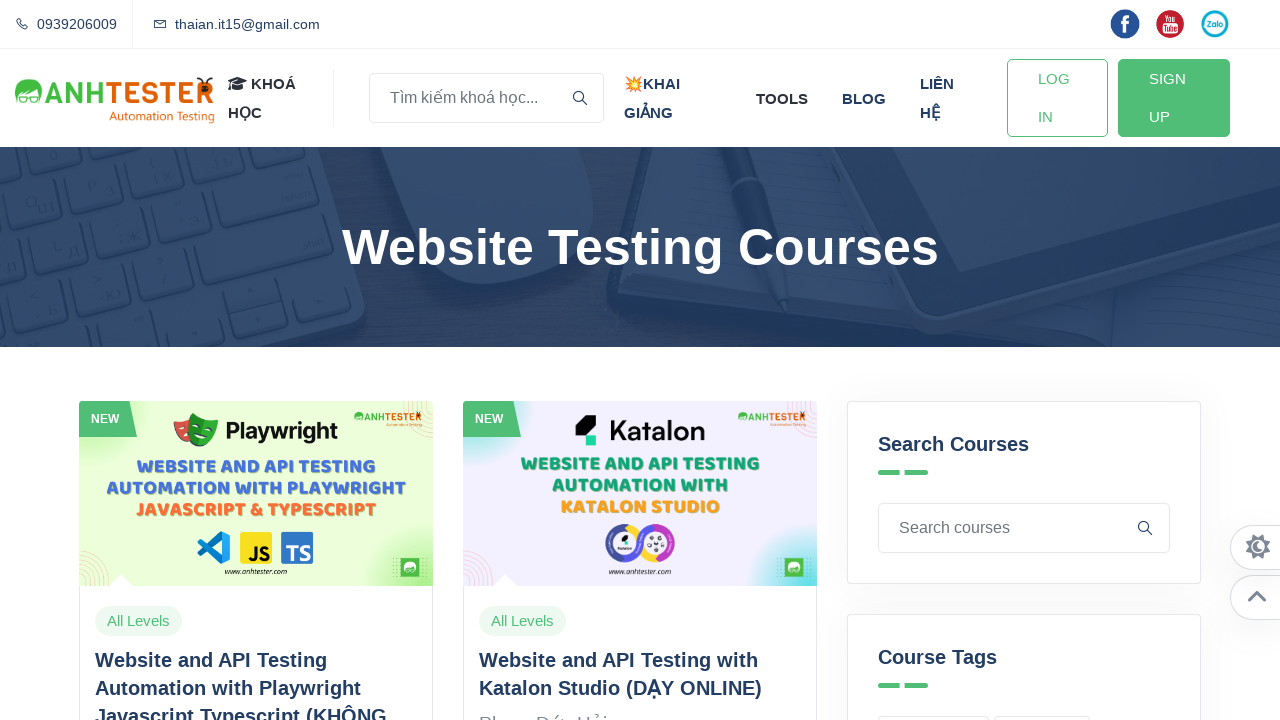

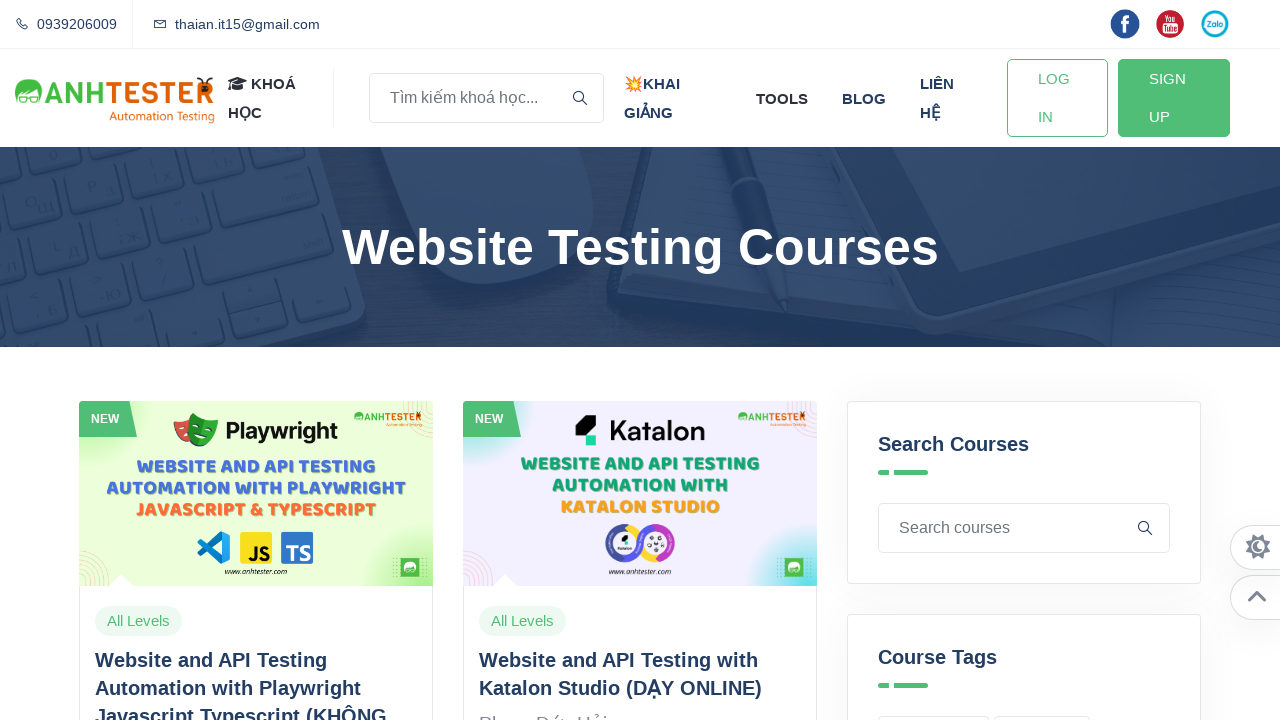